Tests checkbox selection functionality on a registration form by selecting "Cricket" and "Movies" hobby checkboxes

Starting URL: http://demo.automationtesting.in/Register.html

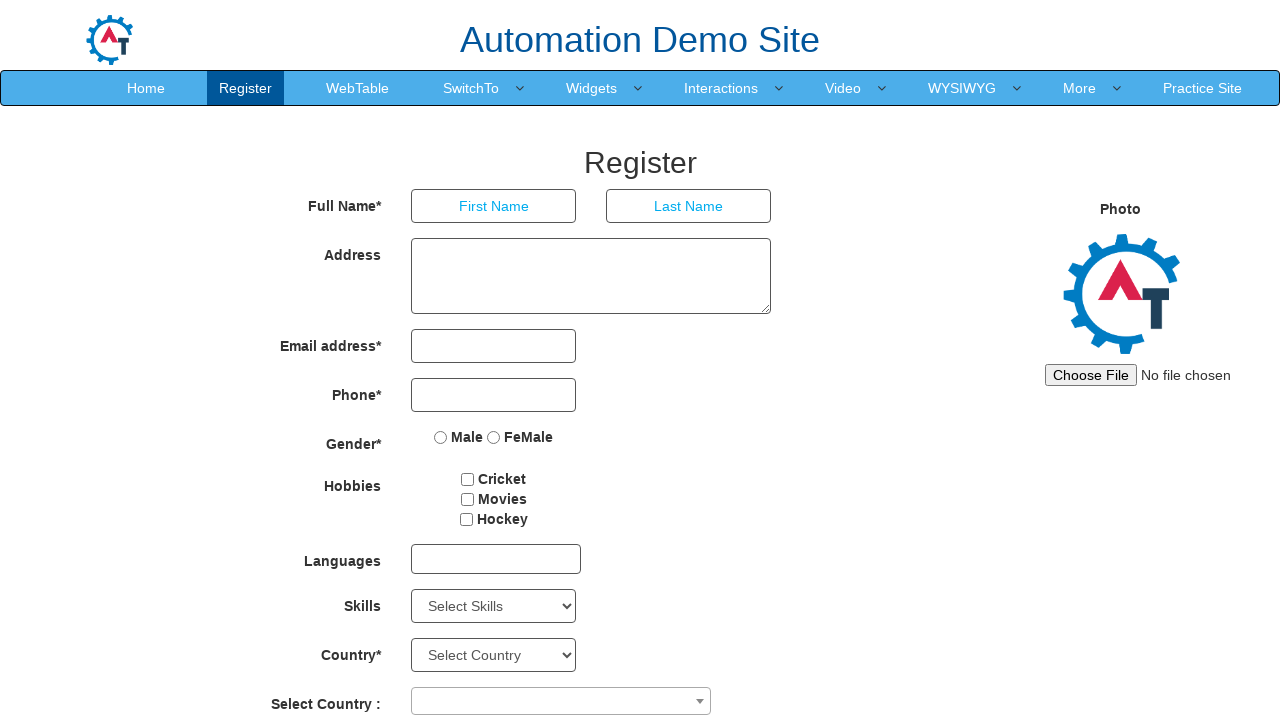

Navigated to registration form at http://demo.automationtesting.in/Register.html
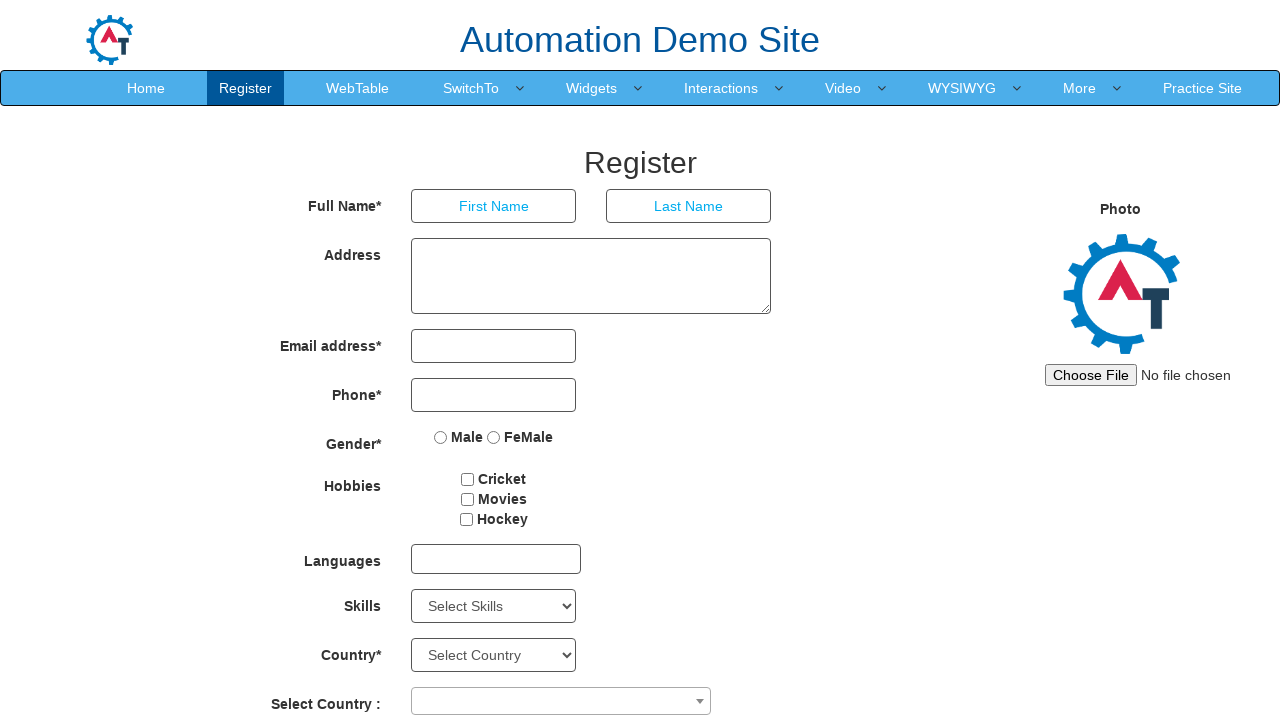

Registration form loaded and ready
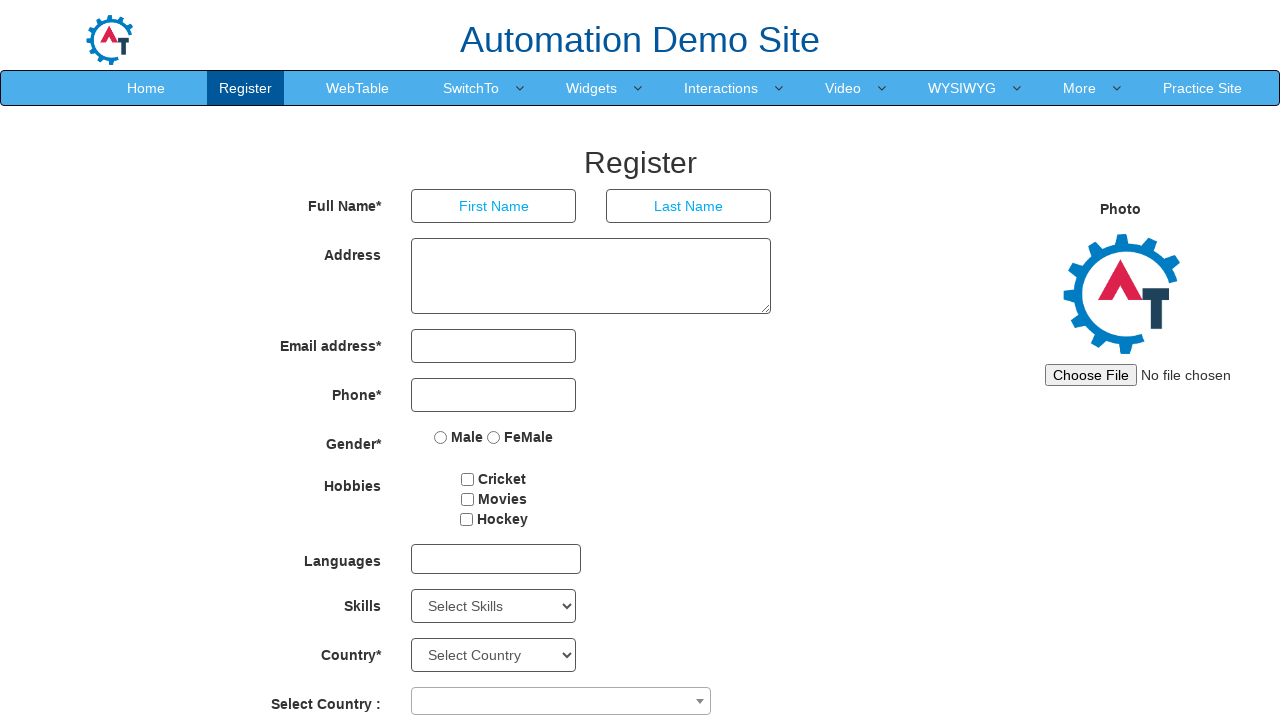

Located Cricket checkbox element
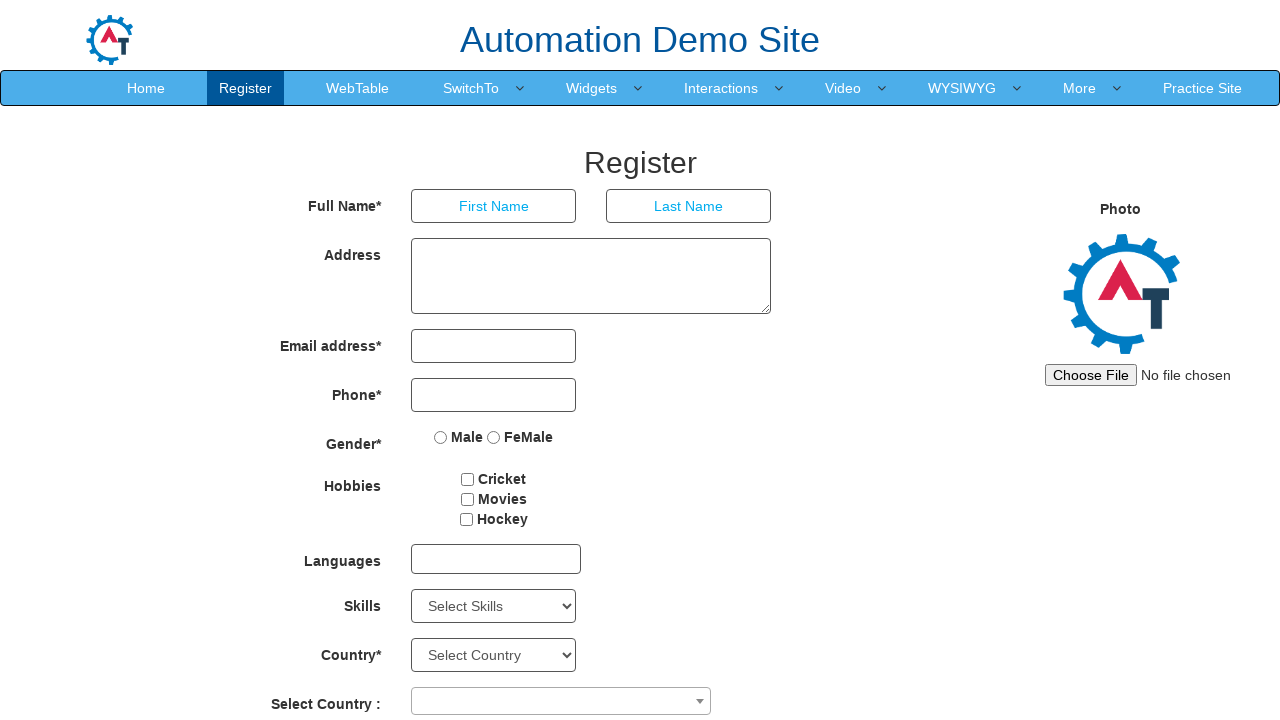

Clicked Cricket checkbox to select it at (468, 479) on form#basicBootstrapForm input[value='Cricket']
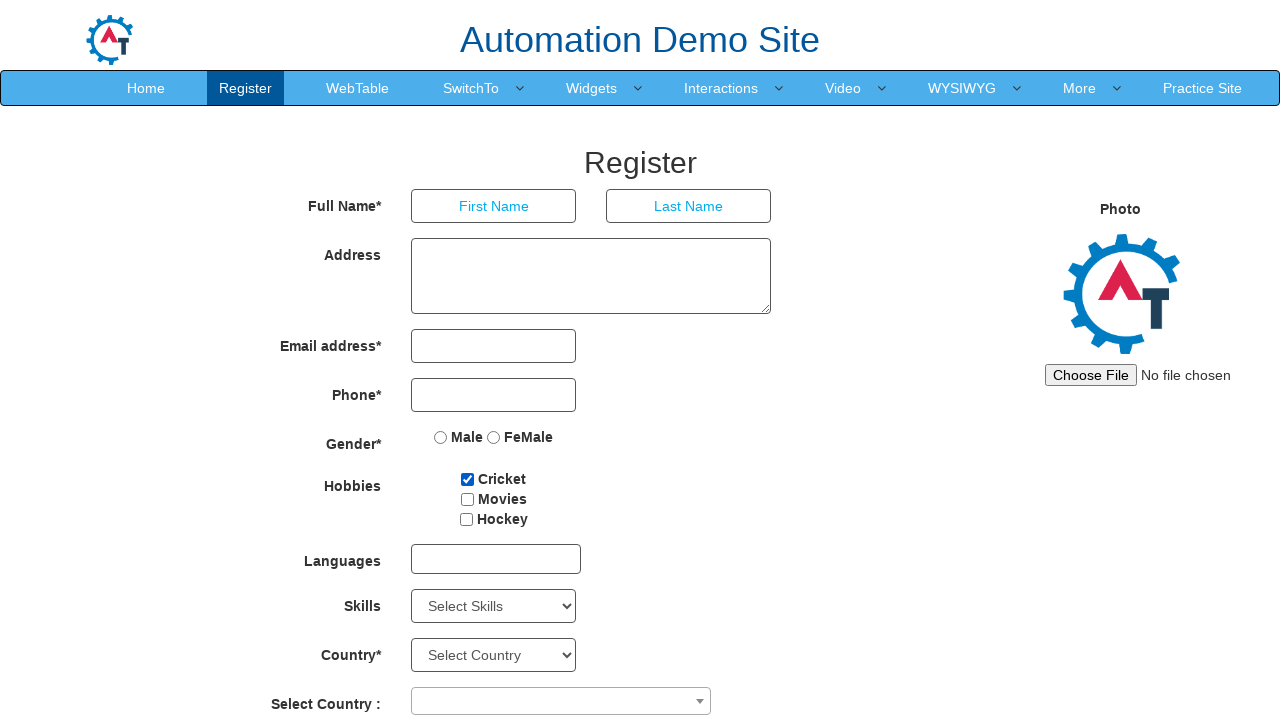

Located Movies checkbox element
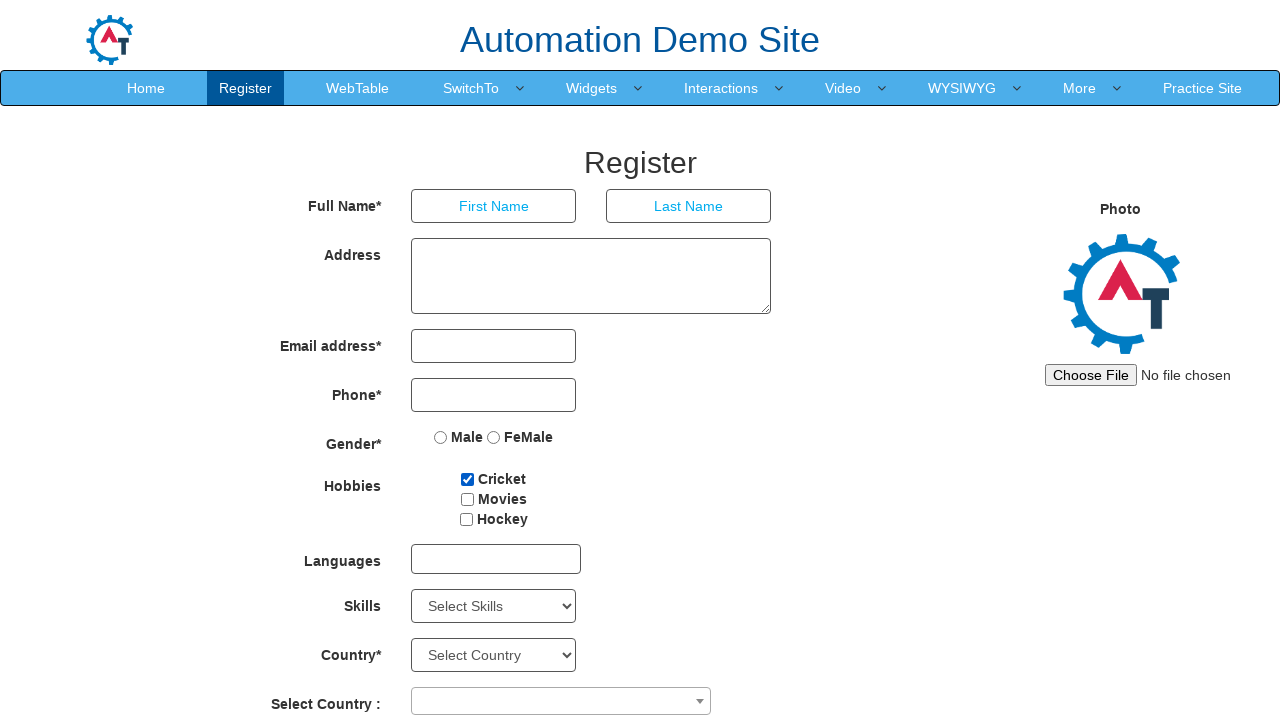

Clicked Movies checkbox to select it at (467, 499) on form#basicBootstrapForm input[value='Movies']
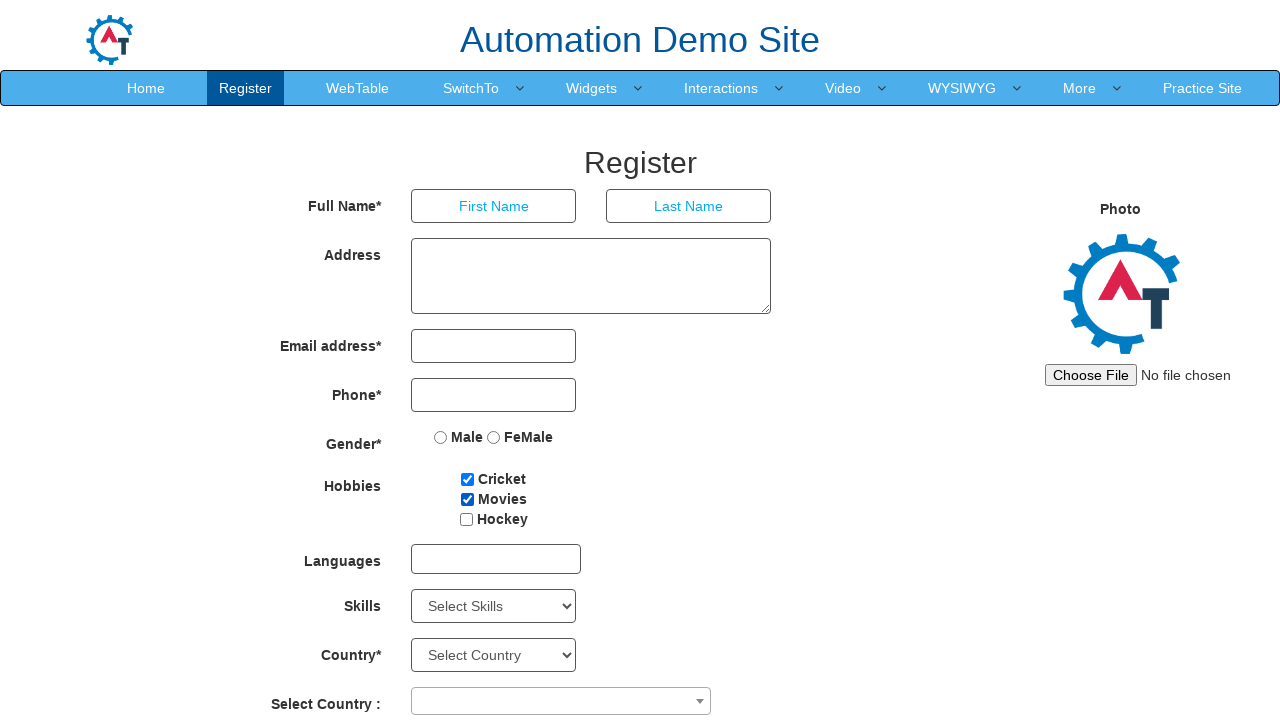

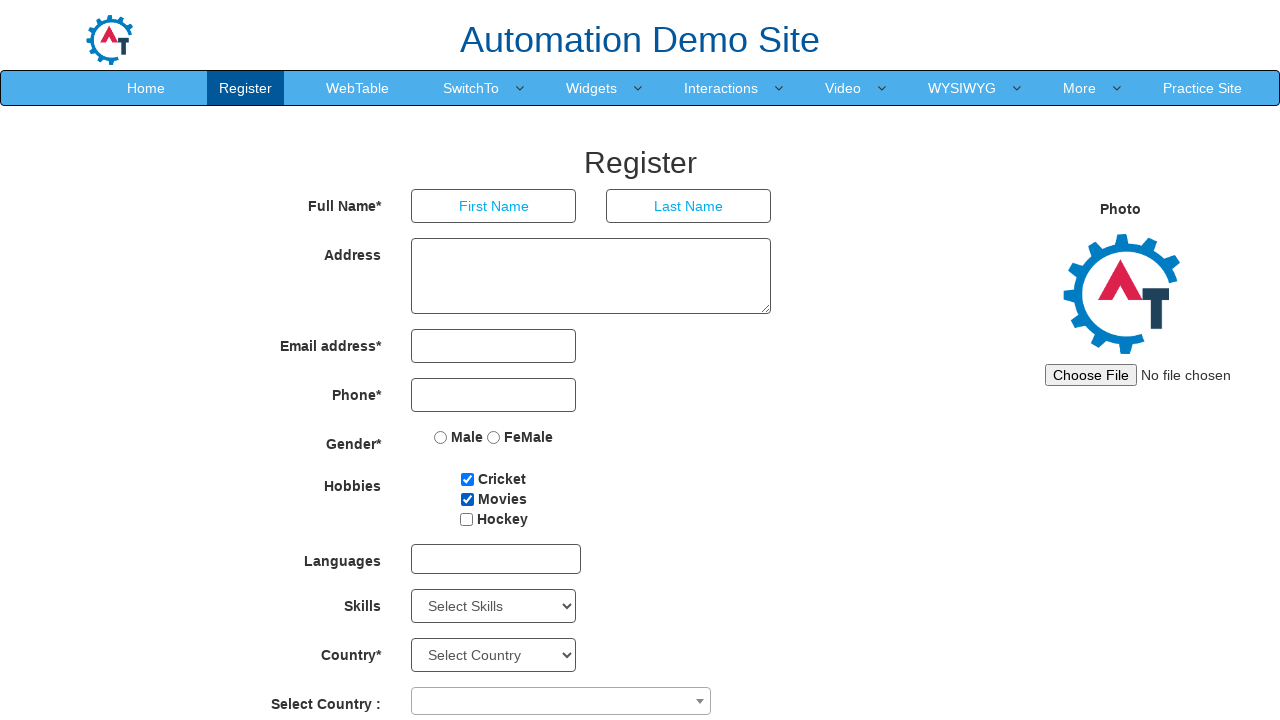